Navigates to a sports statistics page and waits for a specific element to load

Starting URL: https://www.adamchoi.co.uk/overs/detailed

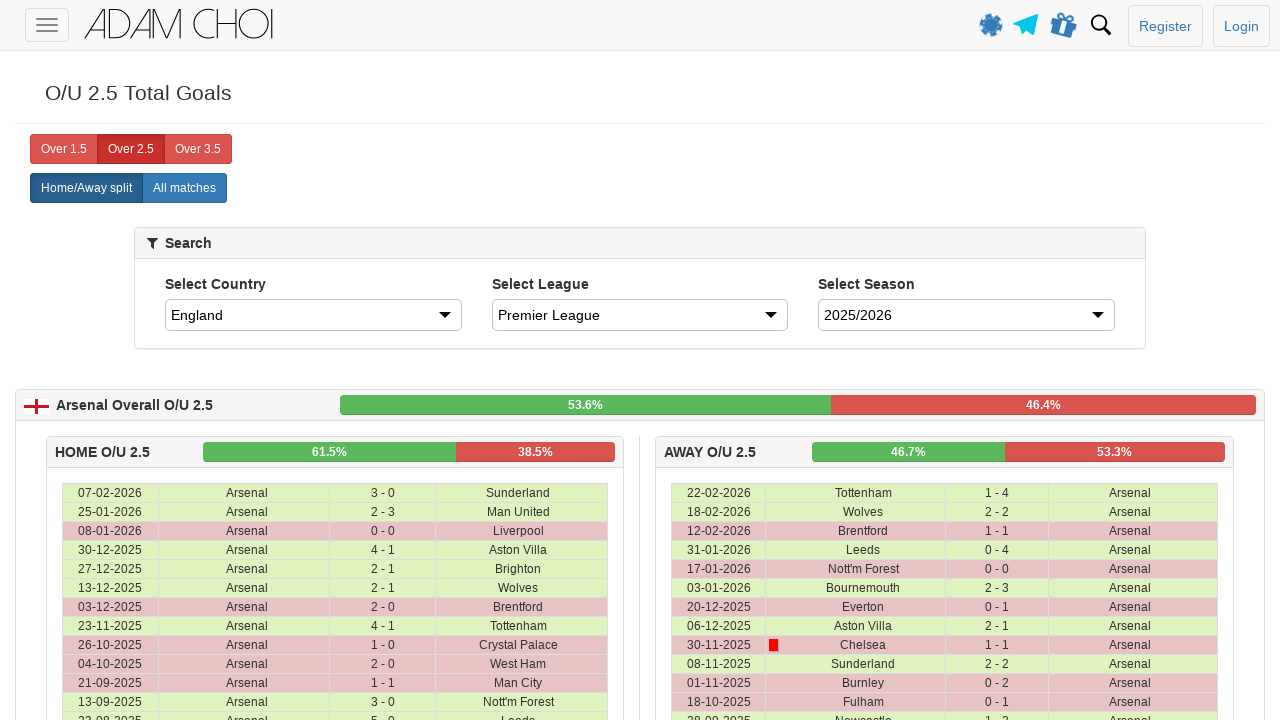

Waited for table element to load on sports statistics page
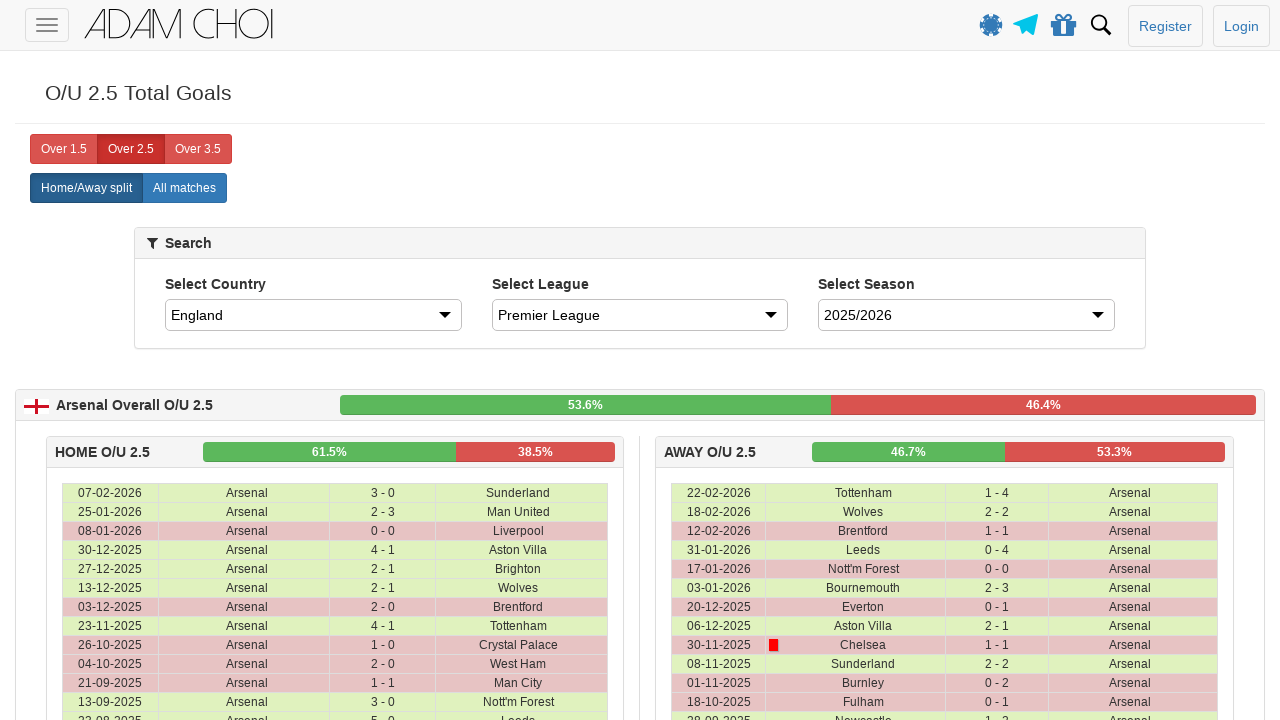

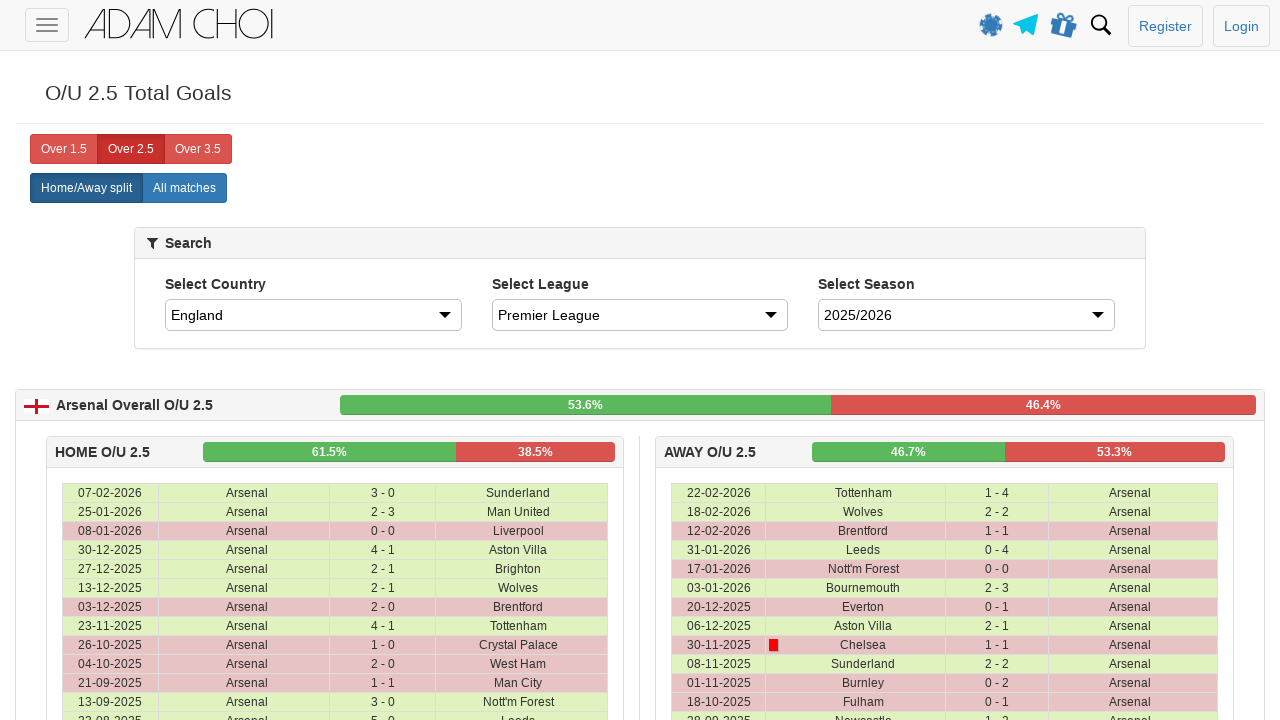